Verifies the jQuery UI Demos page by clicking the Demos link and checking the URL and title

Starting URL: https://jqueryui.com/

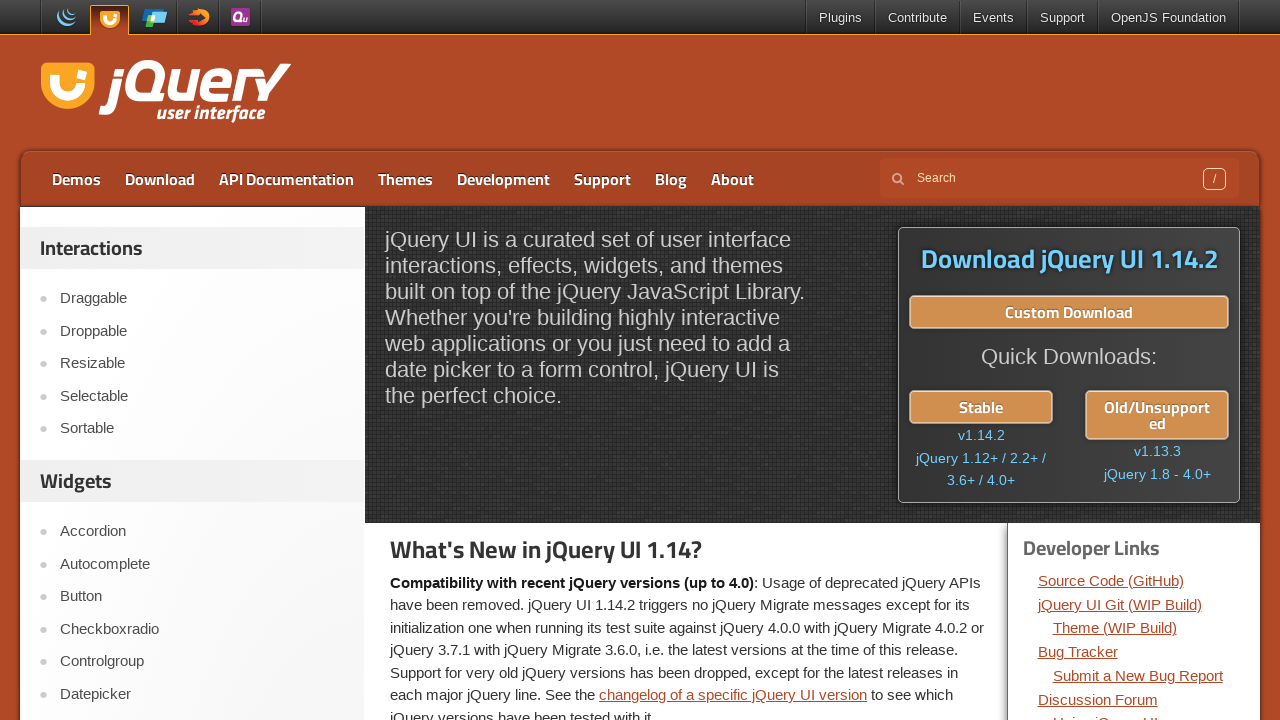

Clicked Demos link at (76, 179) on text=Demos
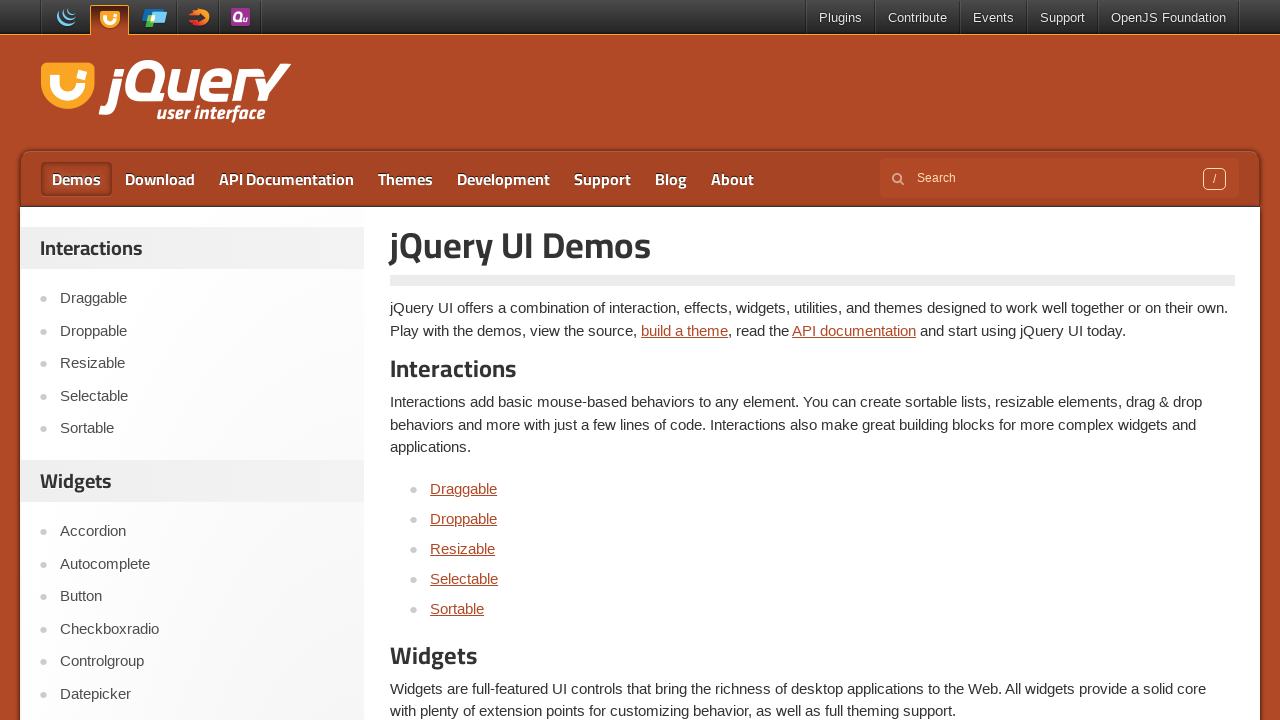

Verified URL is https://jqueryui.com/demos/
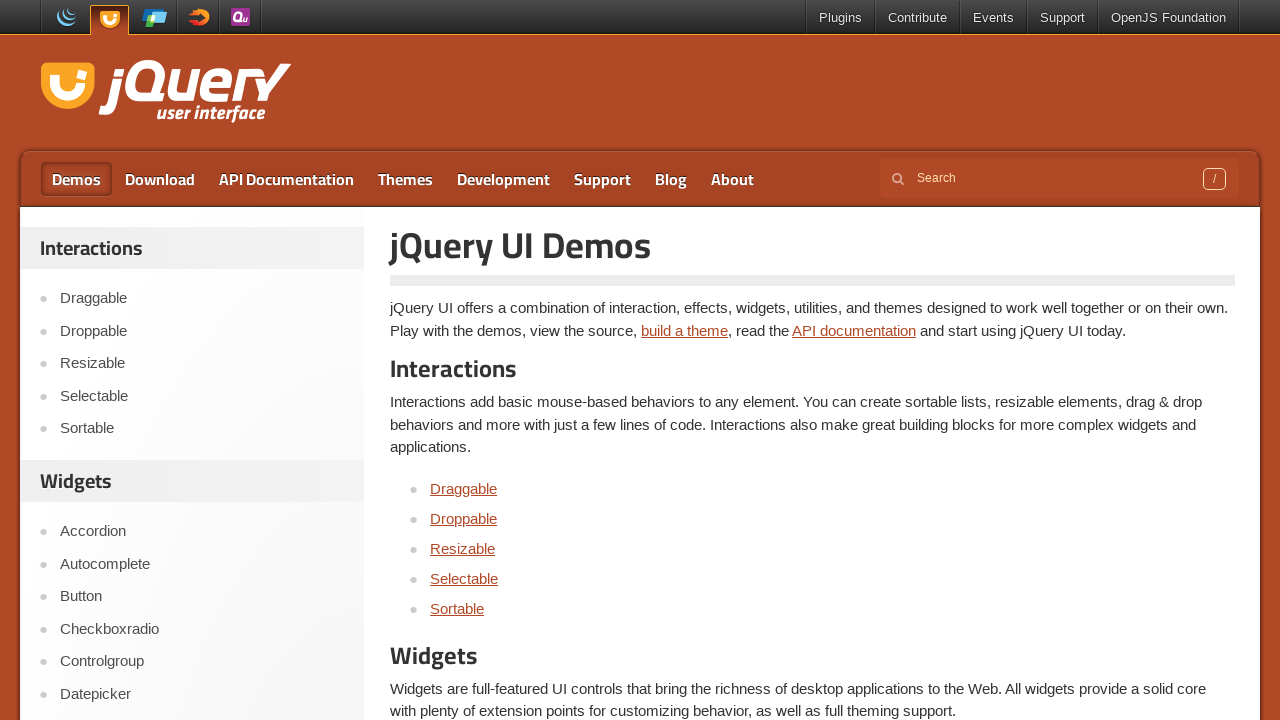

Verified page title is 'jQuery UI Demos | jQuery UI'
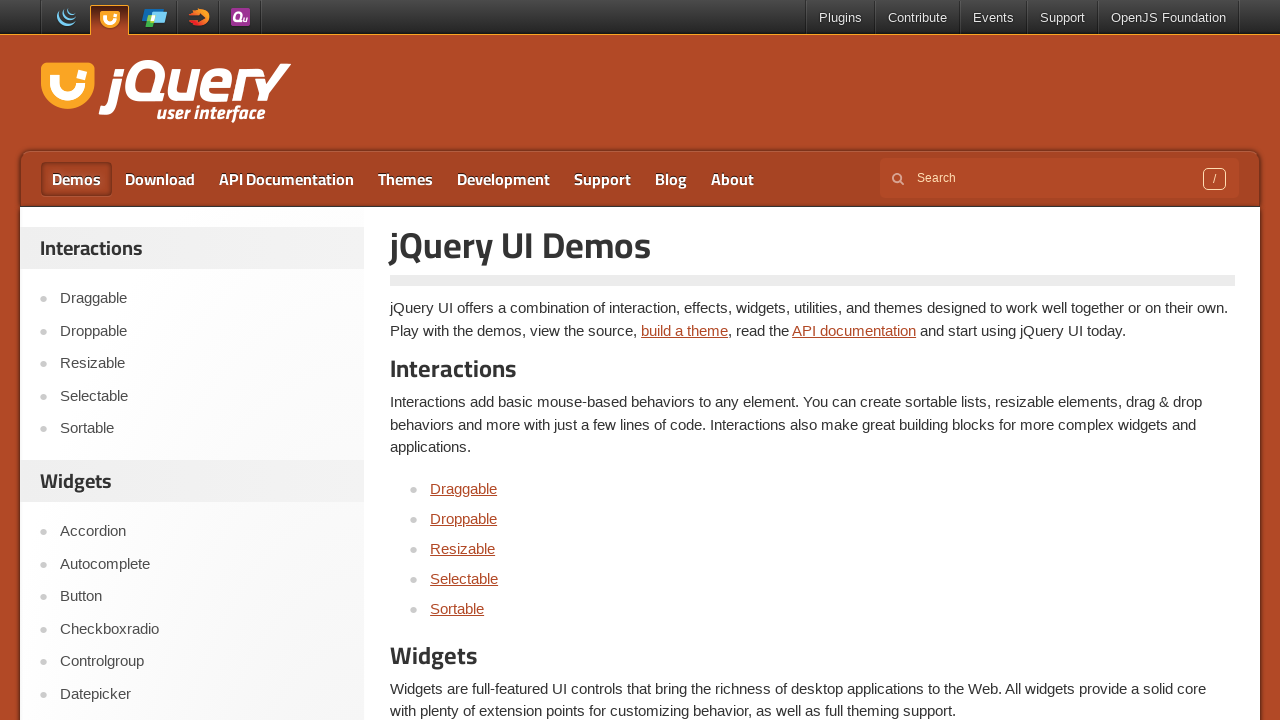

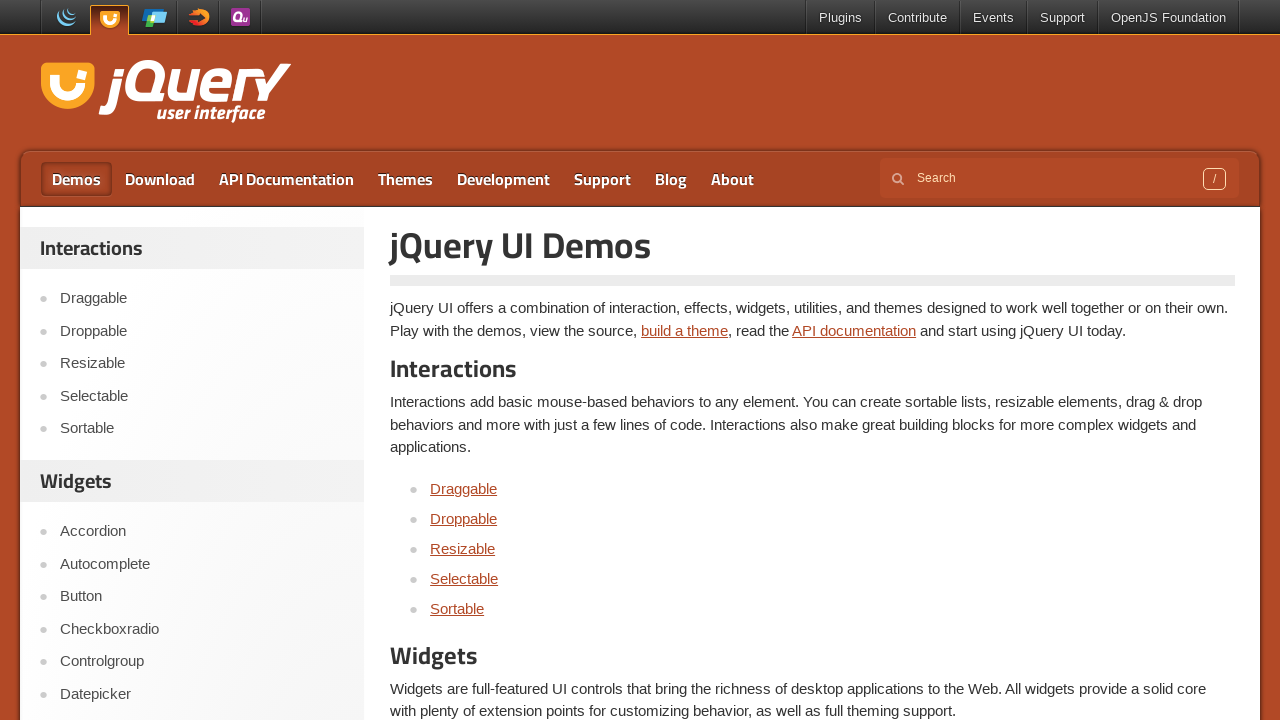